Tests checking all enabled checkboxes in the fieldlist on the Telerik Kendo UI demo page

Starting URL: https://demos.telerik.com/kendo-ui/checkbox/index

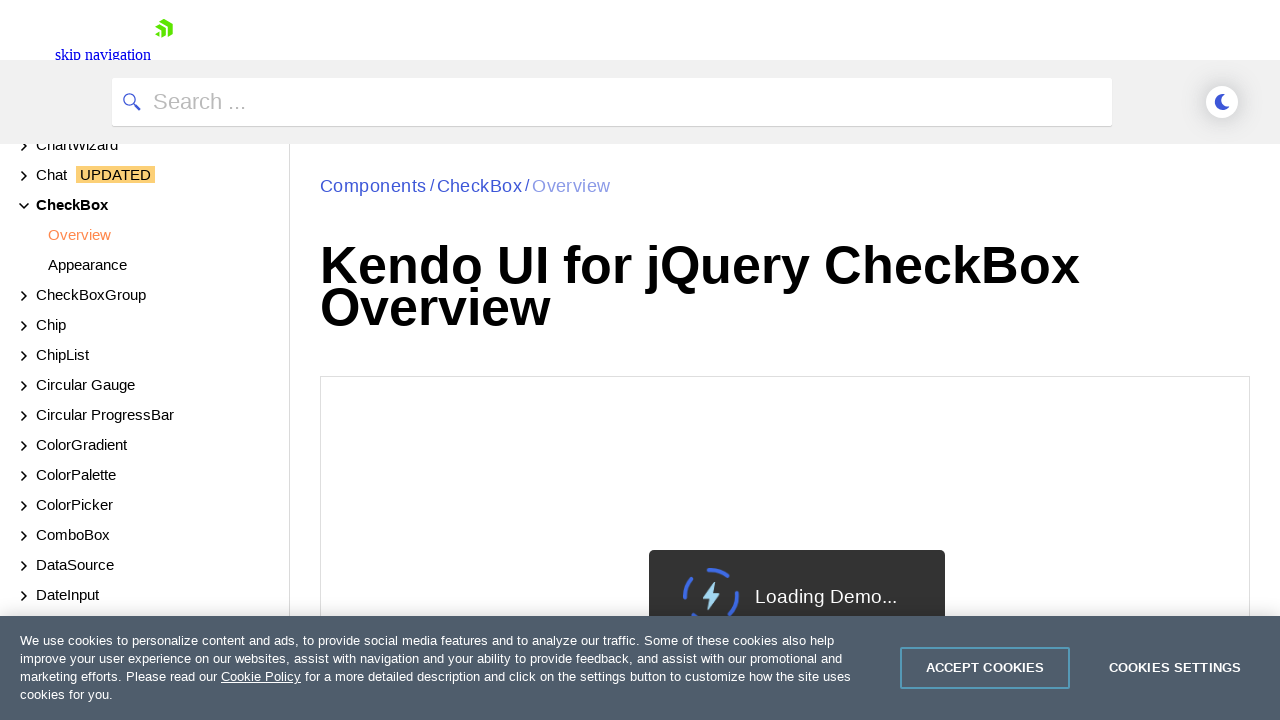

Waited 5 seconds for page to load
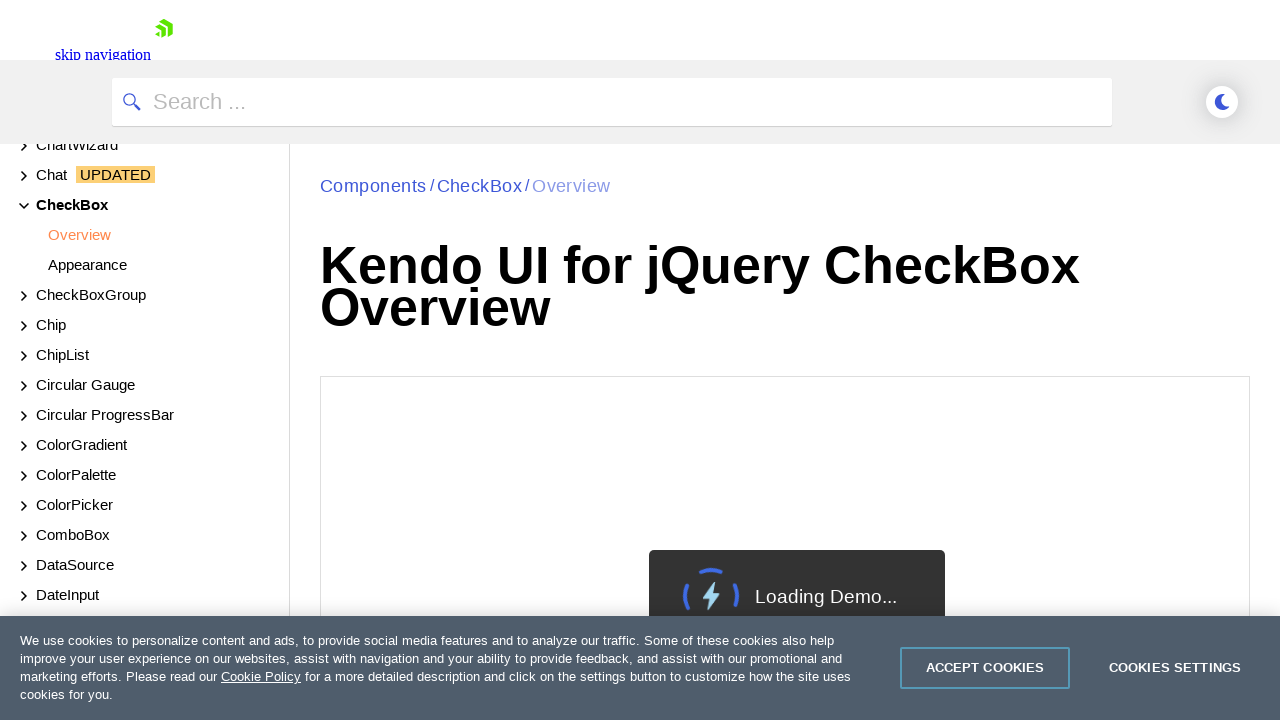

Located all checkboxes in the fieldlist
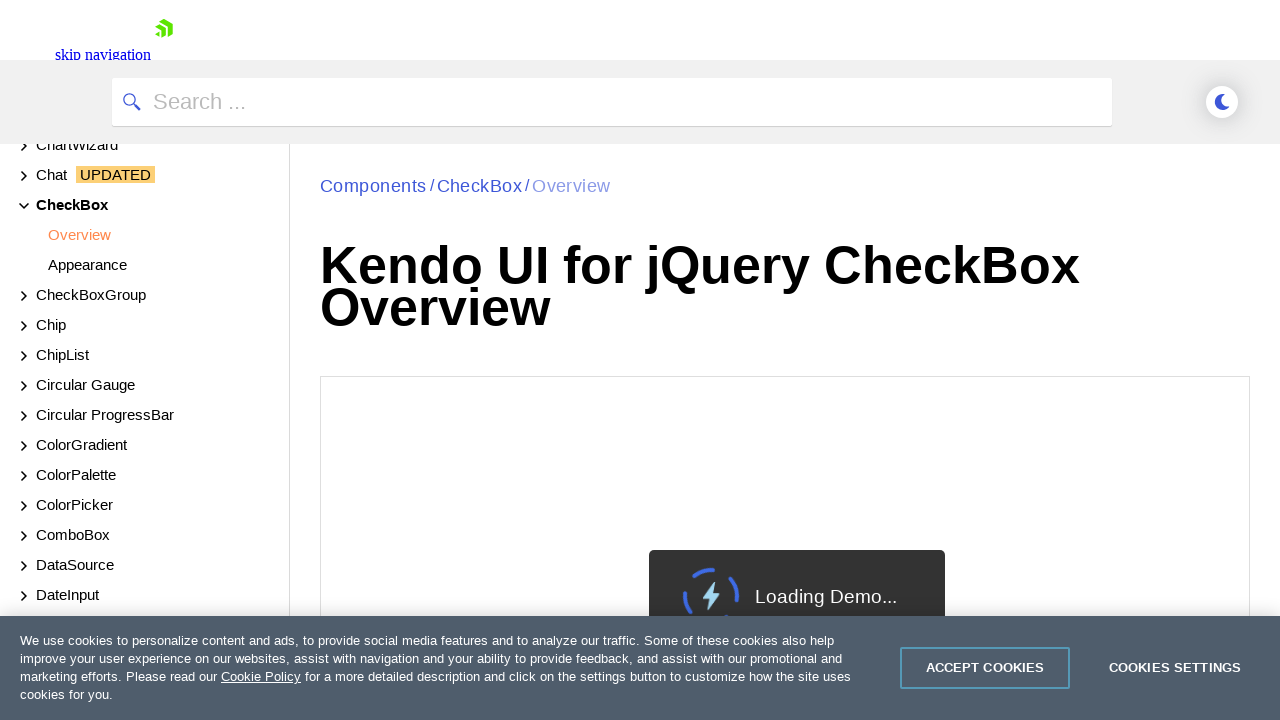

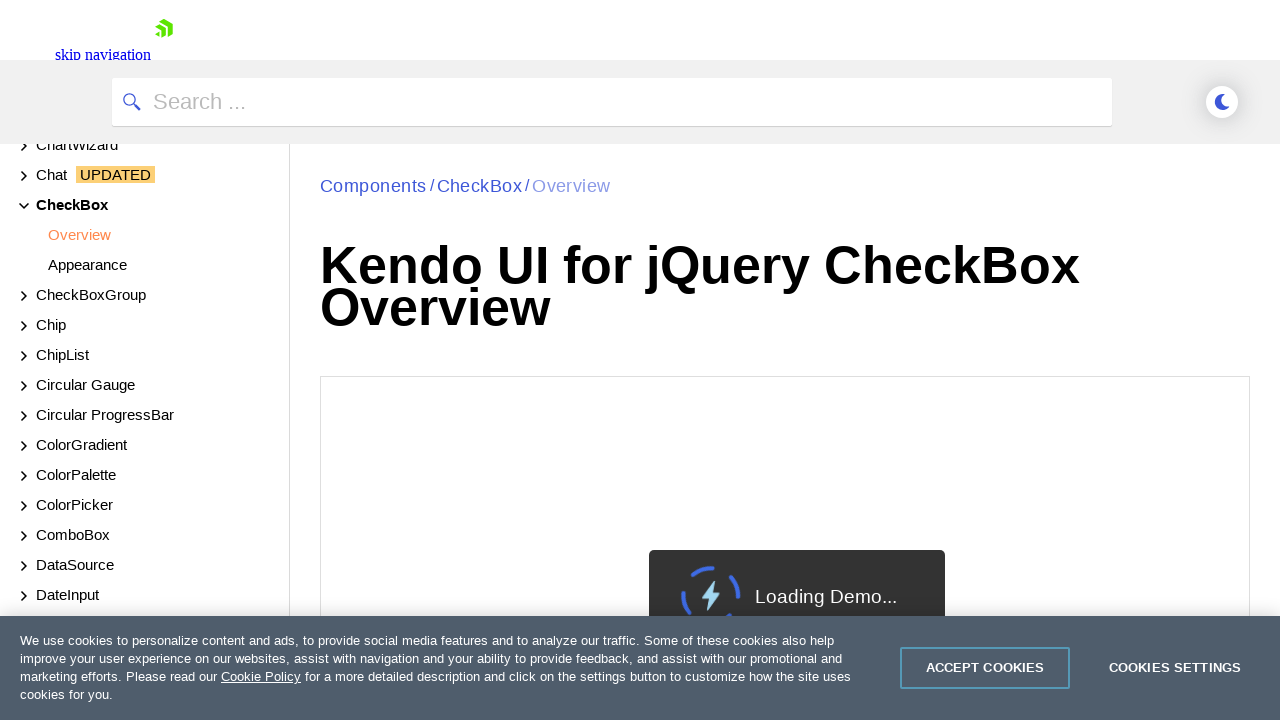